Navigates to the page and retrieves the brand logo text

Starting URL: https://rahulshettyacademy.com/seleniumPractise/#/

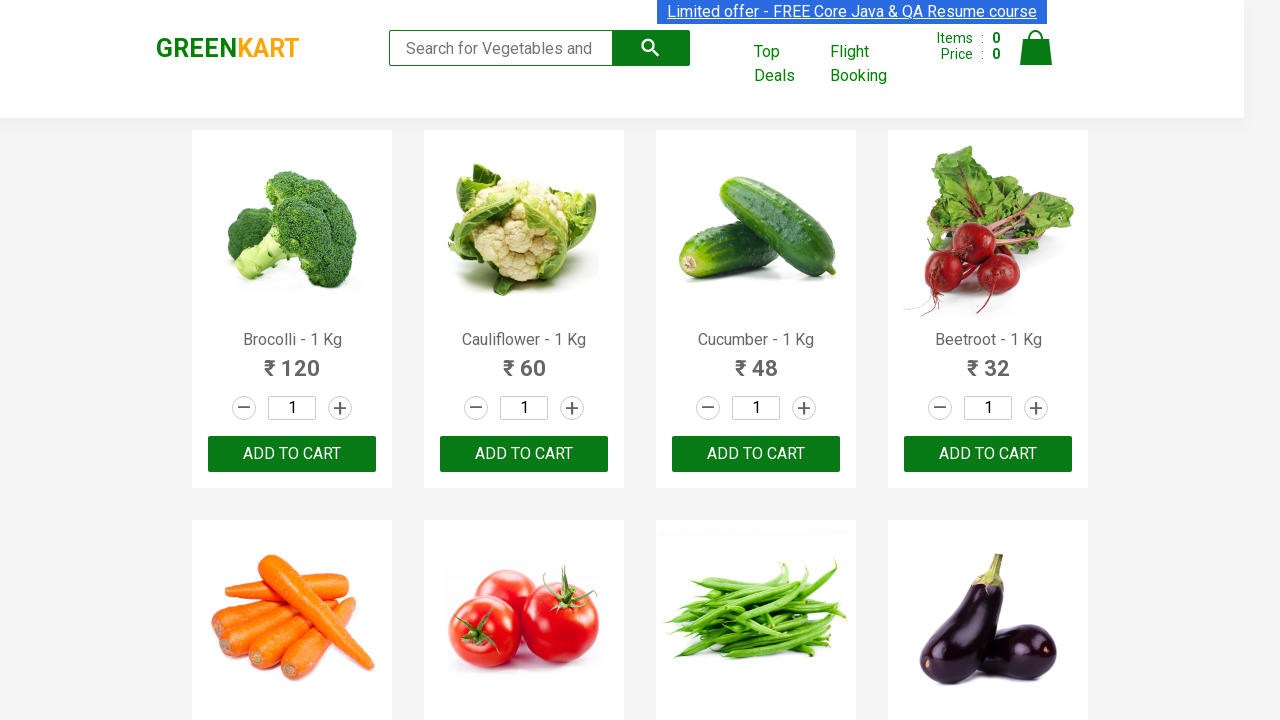

Retrieved brand logo text from .brand element
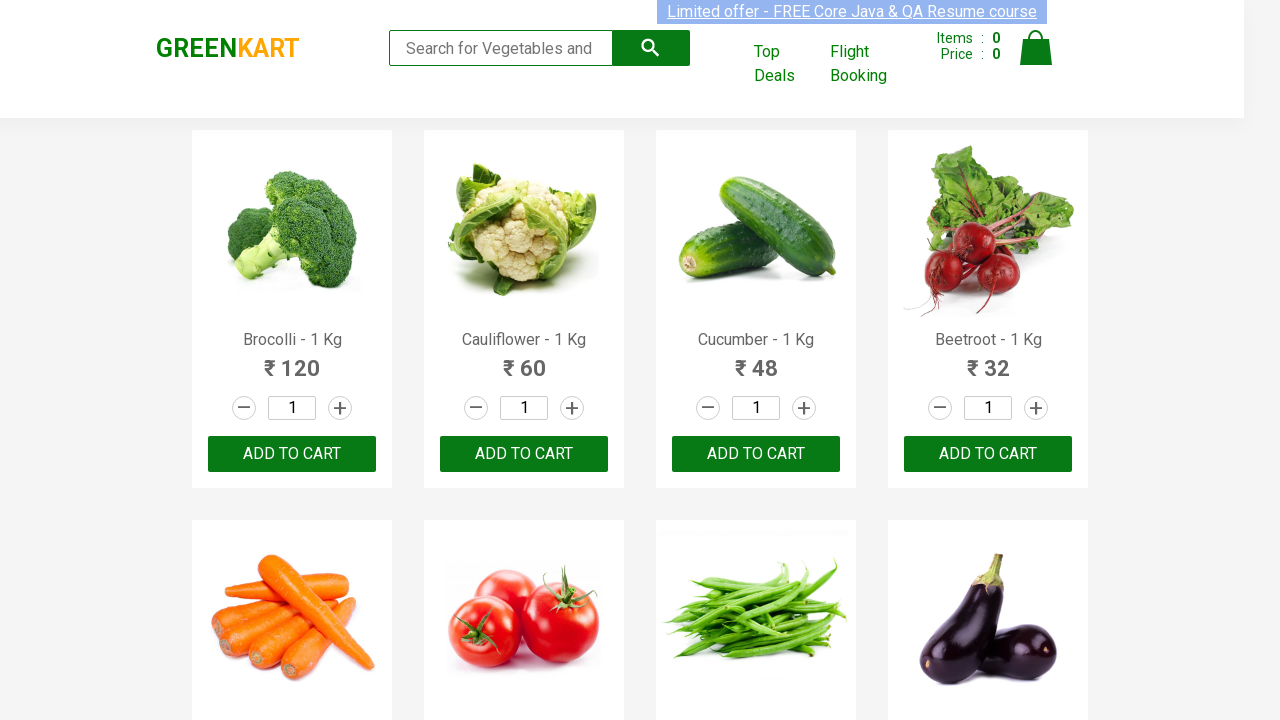

Printed brand logo text to console
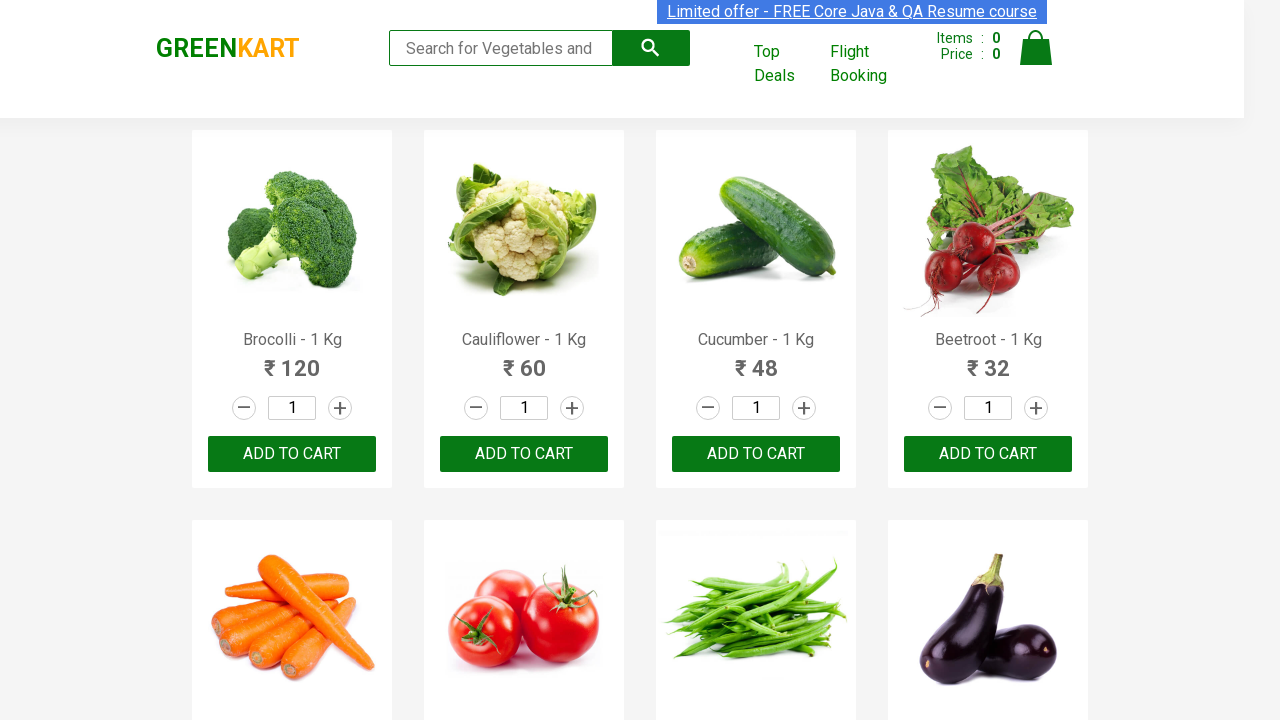

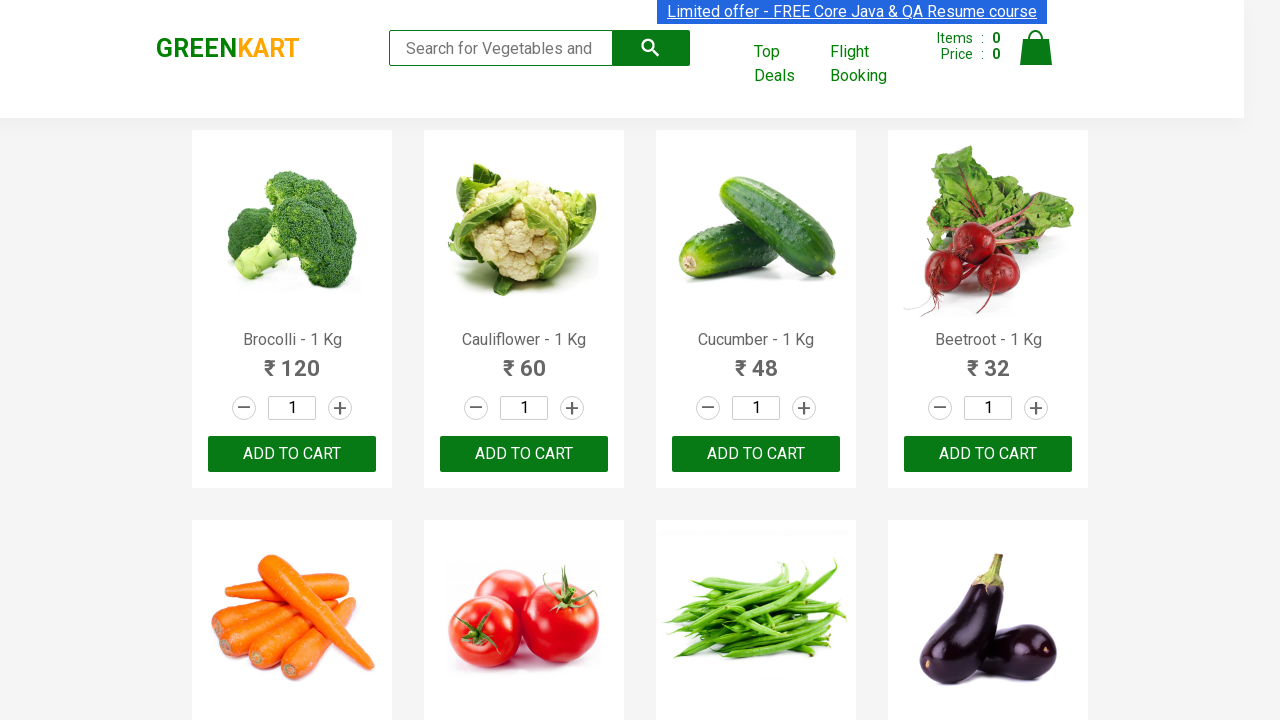